Tests modal dialog functionality by opening a modal and then closing it using JavaScript execution

Starting URL: https://formy-project.herokuapp.com/modal

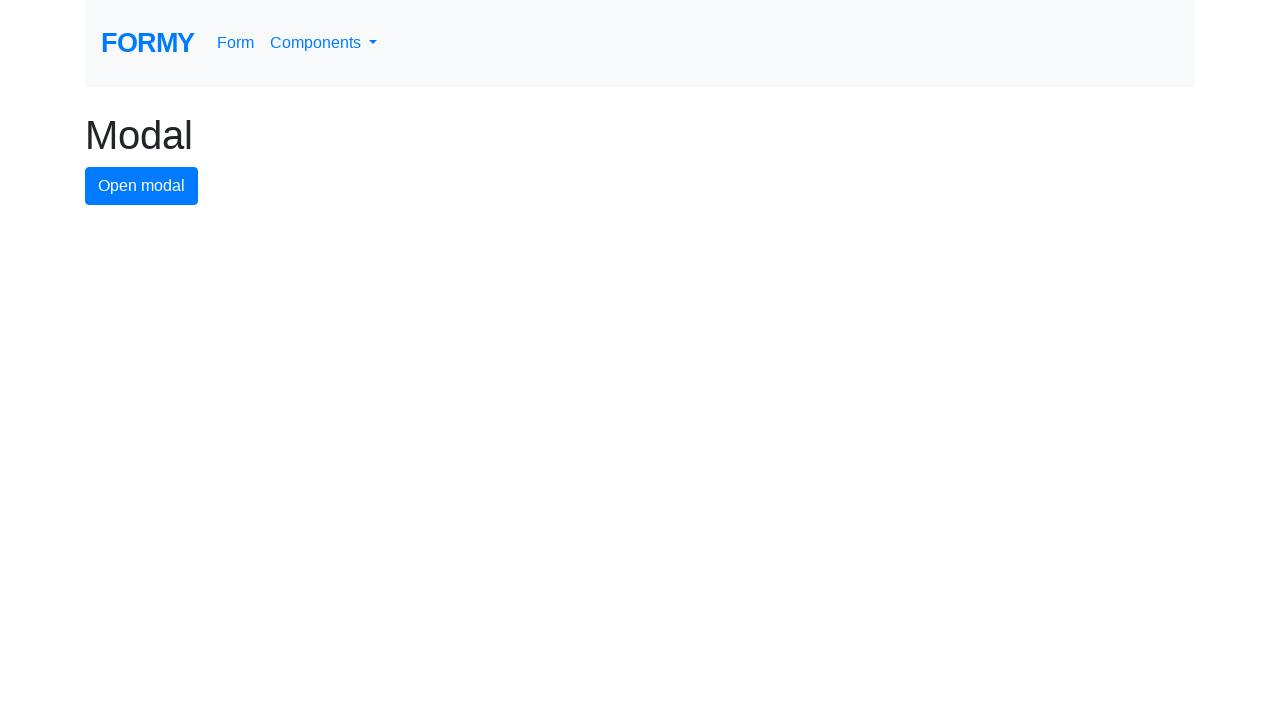

Clicked modal button to open the modal dialog at (142, 186) on #modal-button
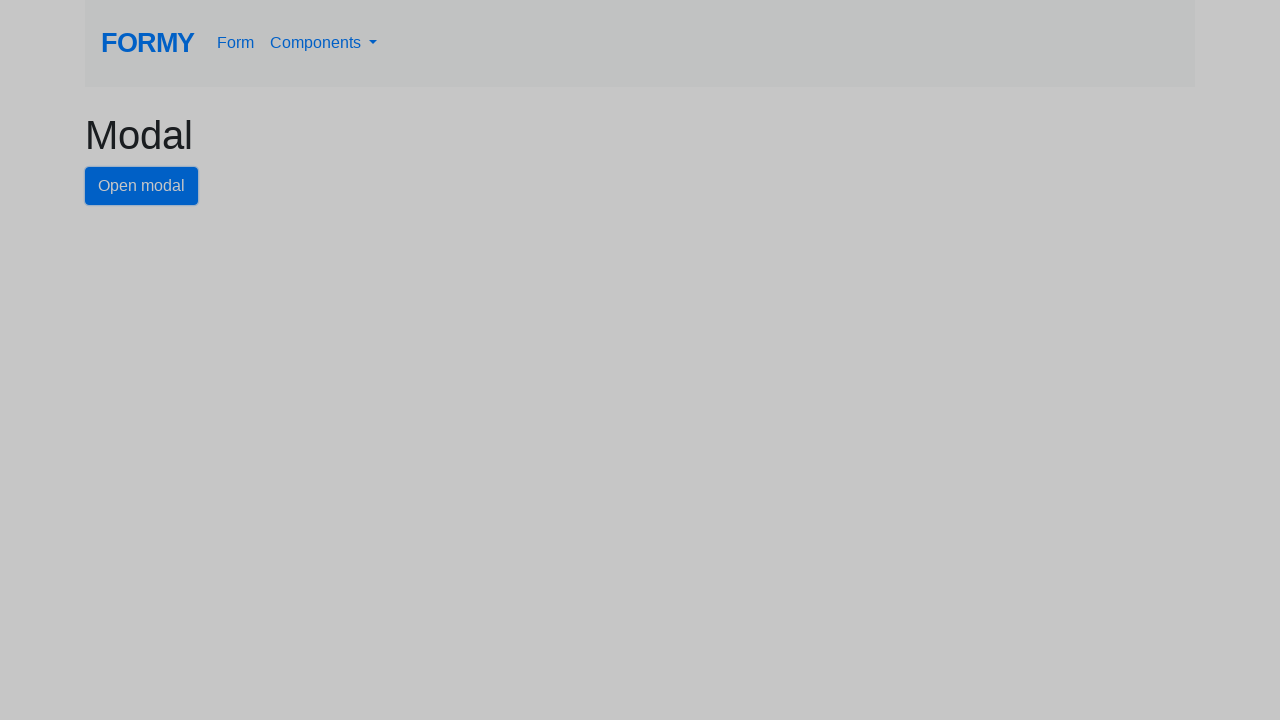

Modal dialog appeared with close button visible
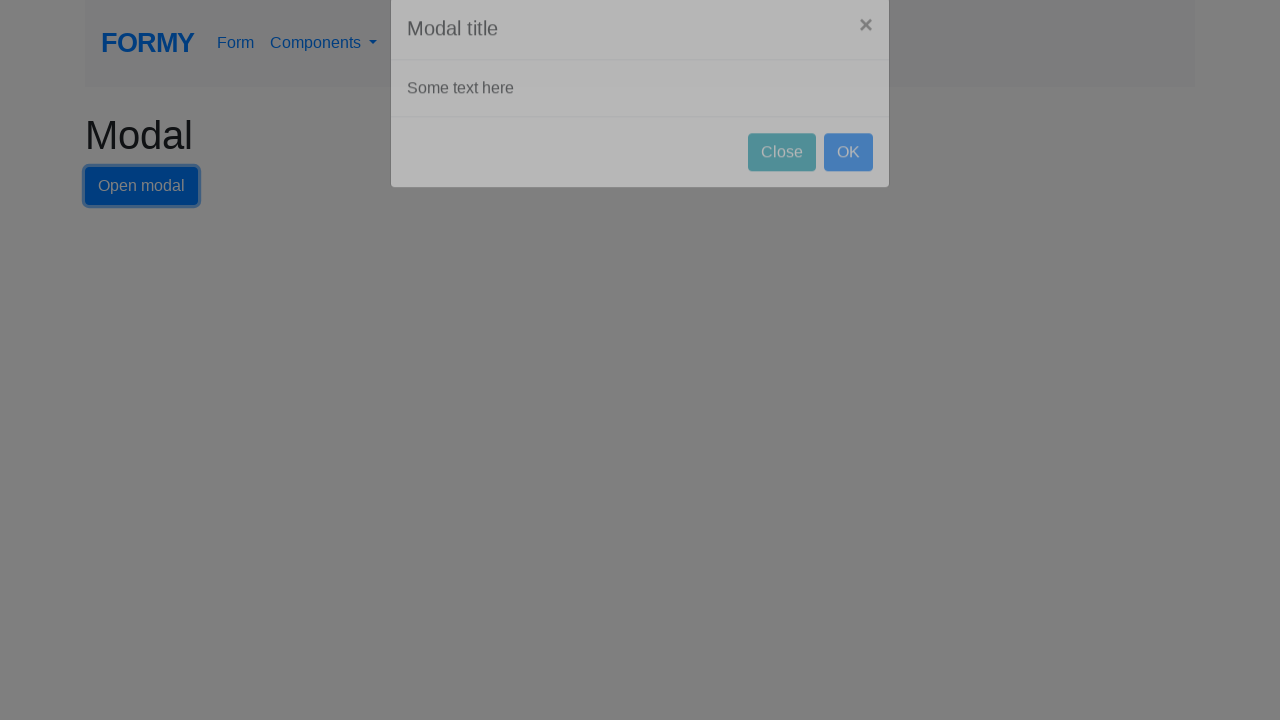

Clicked close button to dismiss the modal dialog at (782, 184) on #close-button
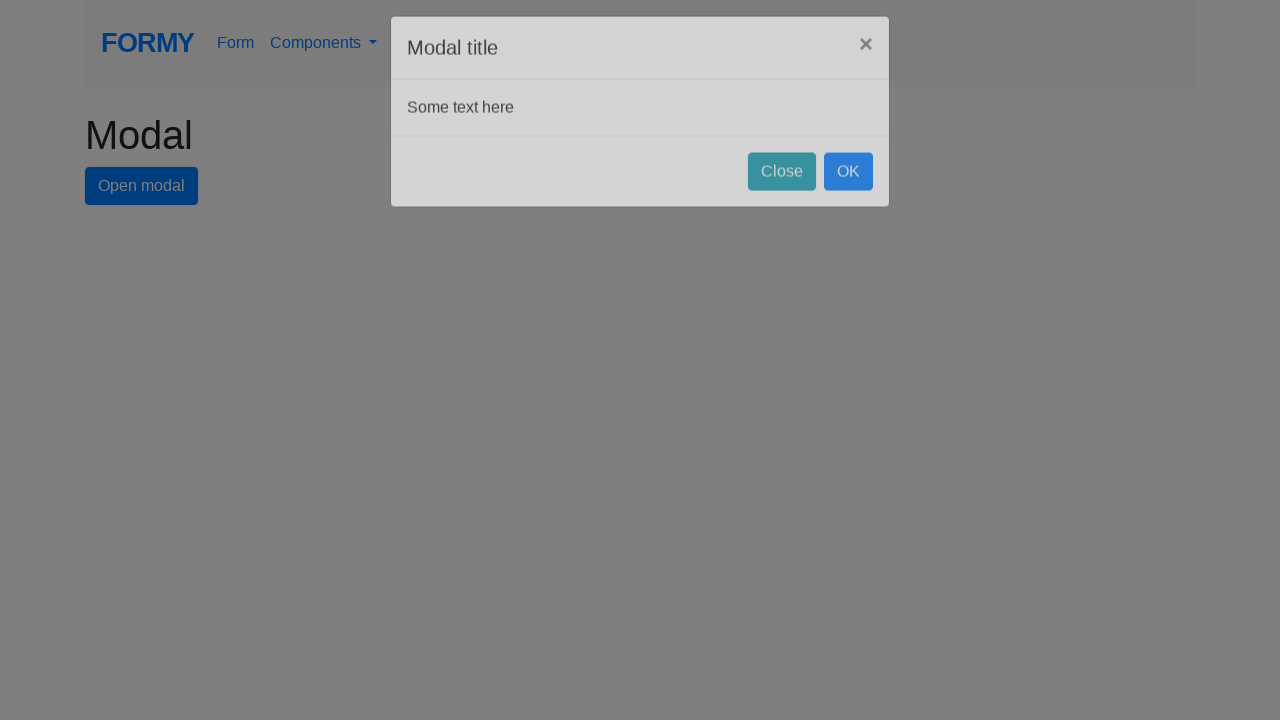

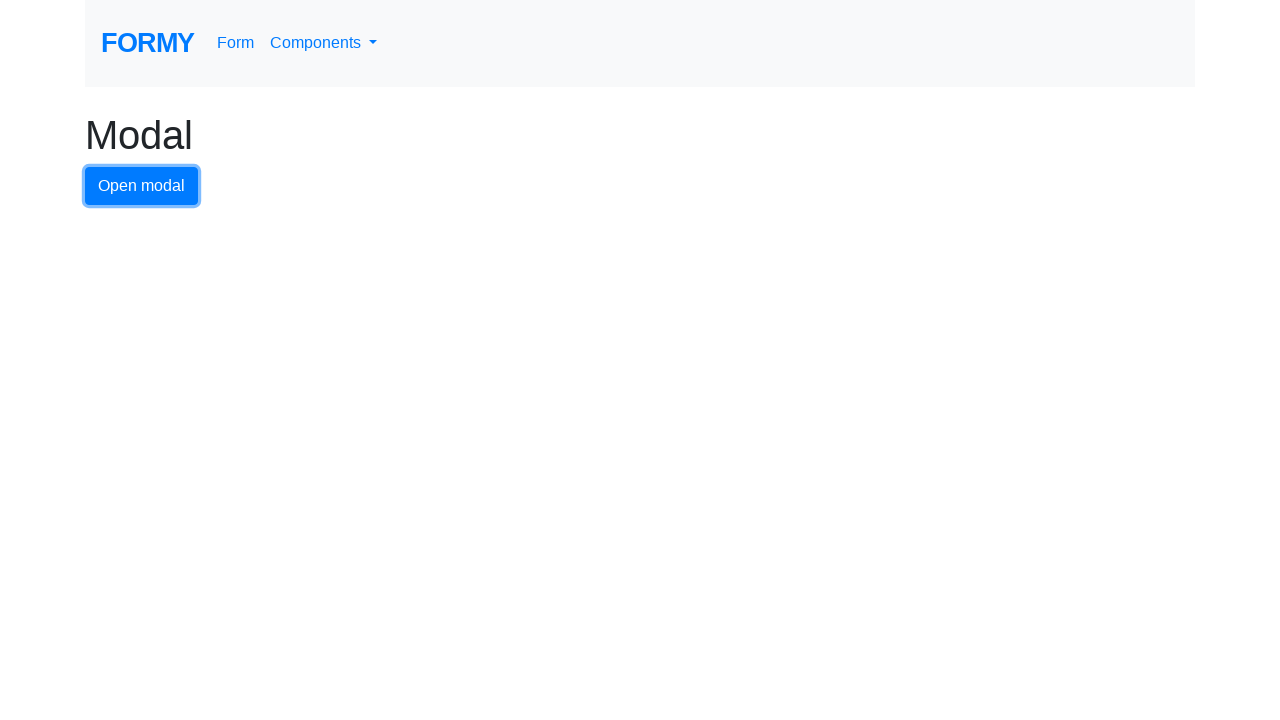